Tests the automation practice form by filling out all fields including personal information (name, email, phone), selecting gender, choosing date of birth from a date picker, entering subjects, selecting hobbies, filling address, and selecting state/city dropdowns, then submitting the form.

Starting URL: https://demoqa.com/automation-practice-form

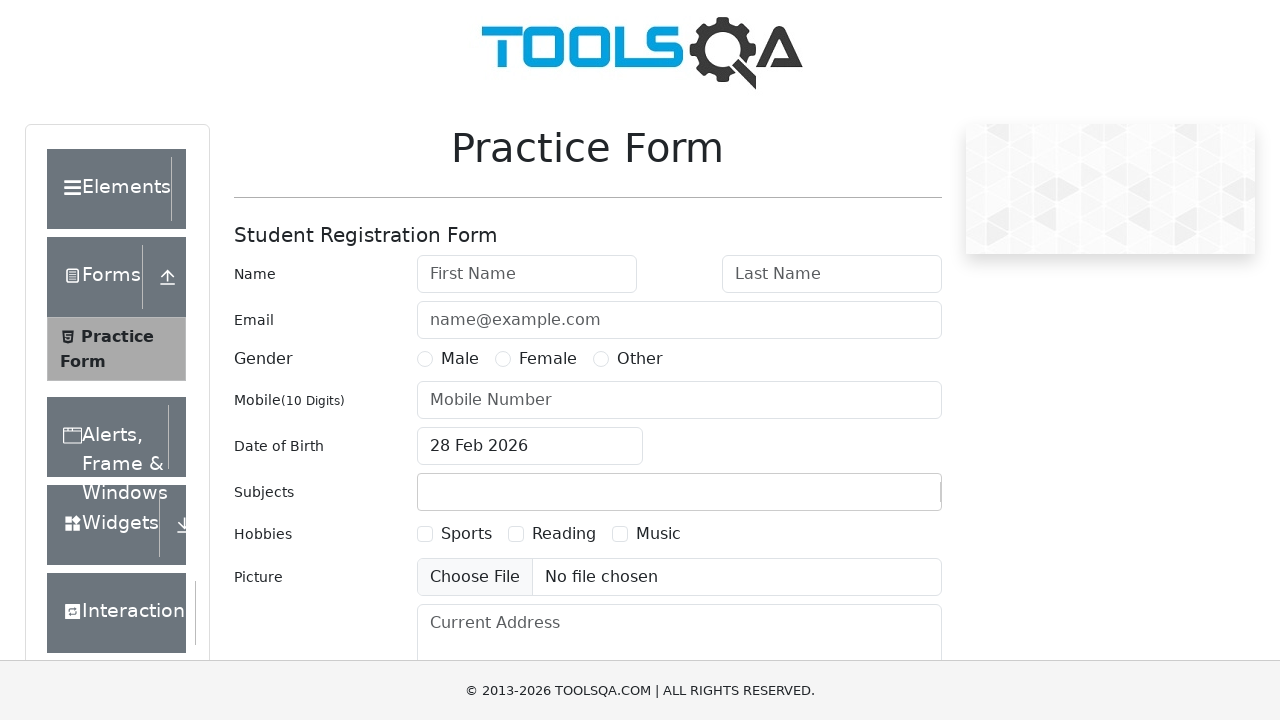

Filled first name field with 'Dmitry' on #firstName
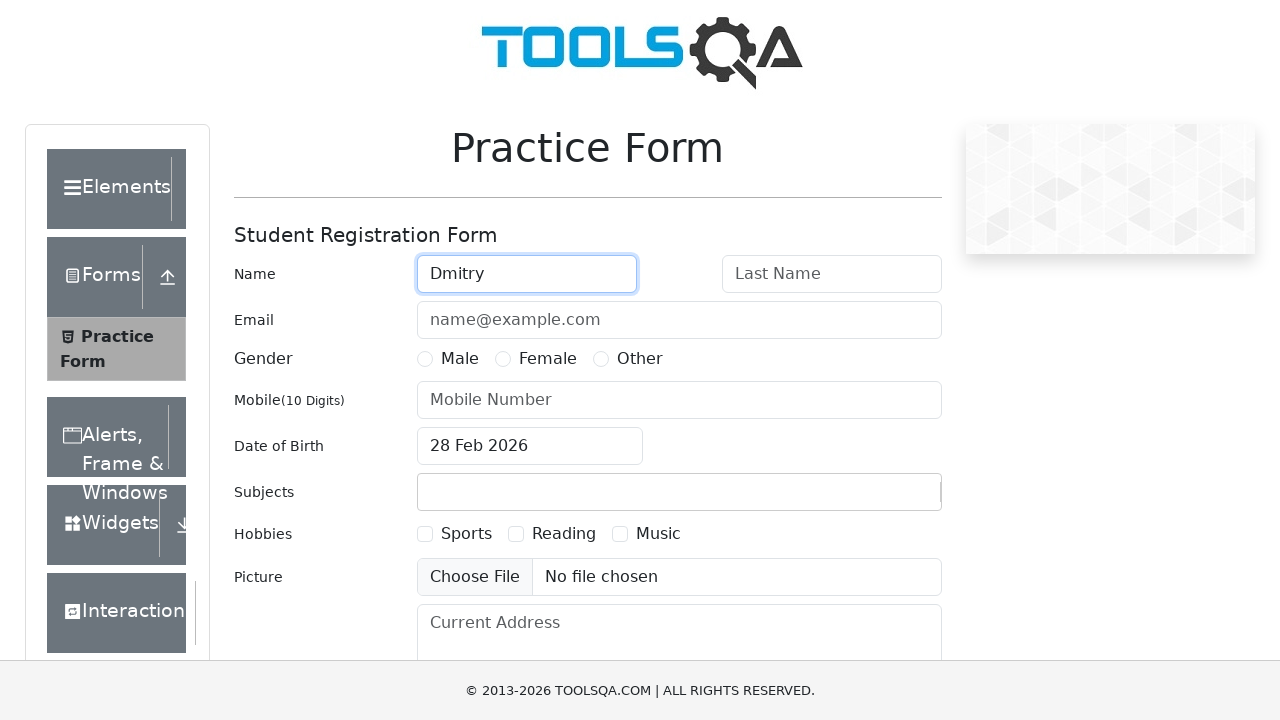

Filled last name field with 'Msximov' on #lastName
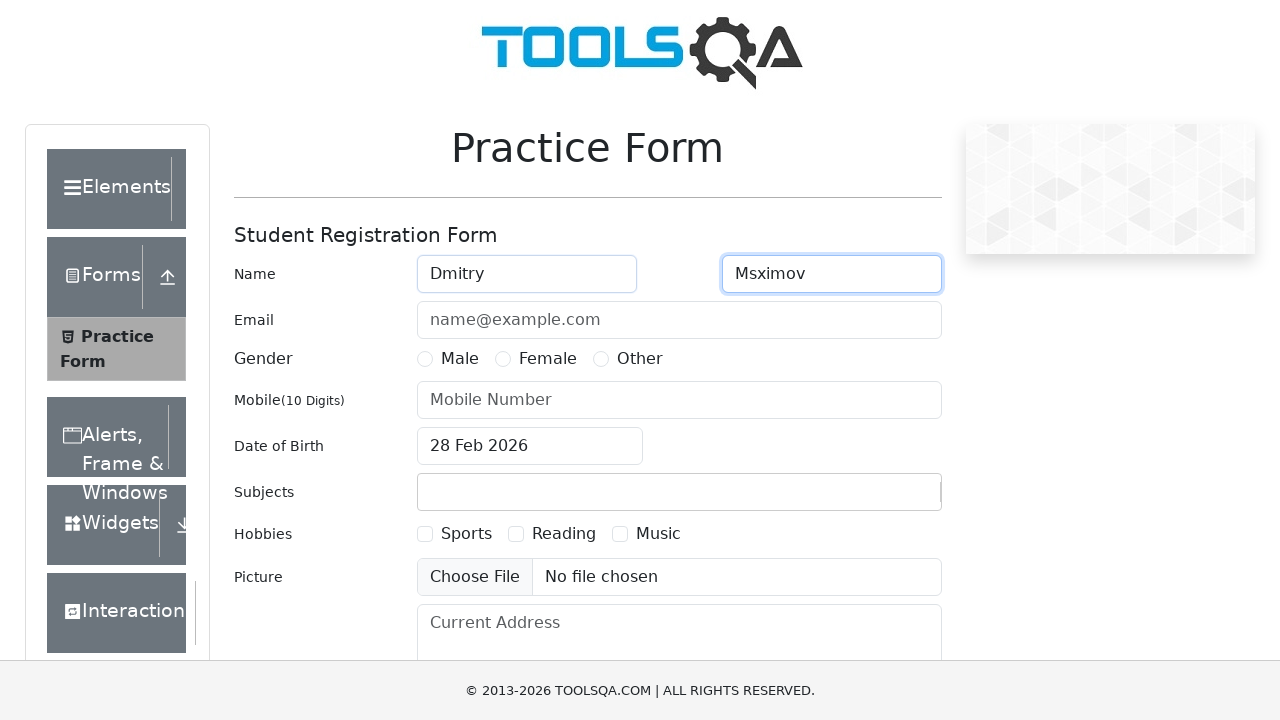

Filled email field with 'maxdim@mail.com' on #userEmail
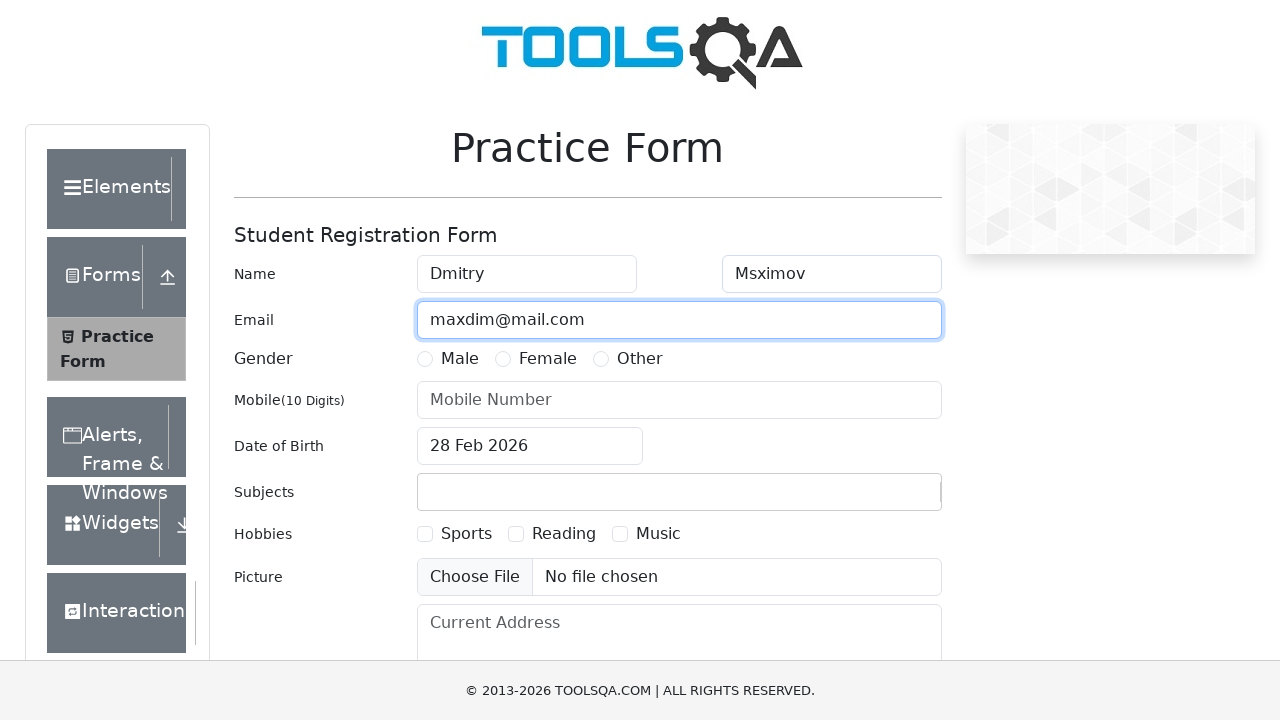

Filled phone number field with '9152691452' on #userNumber
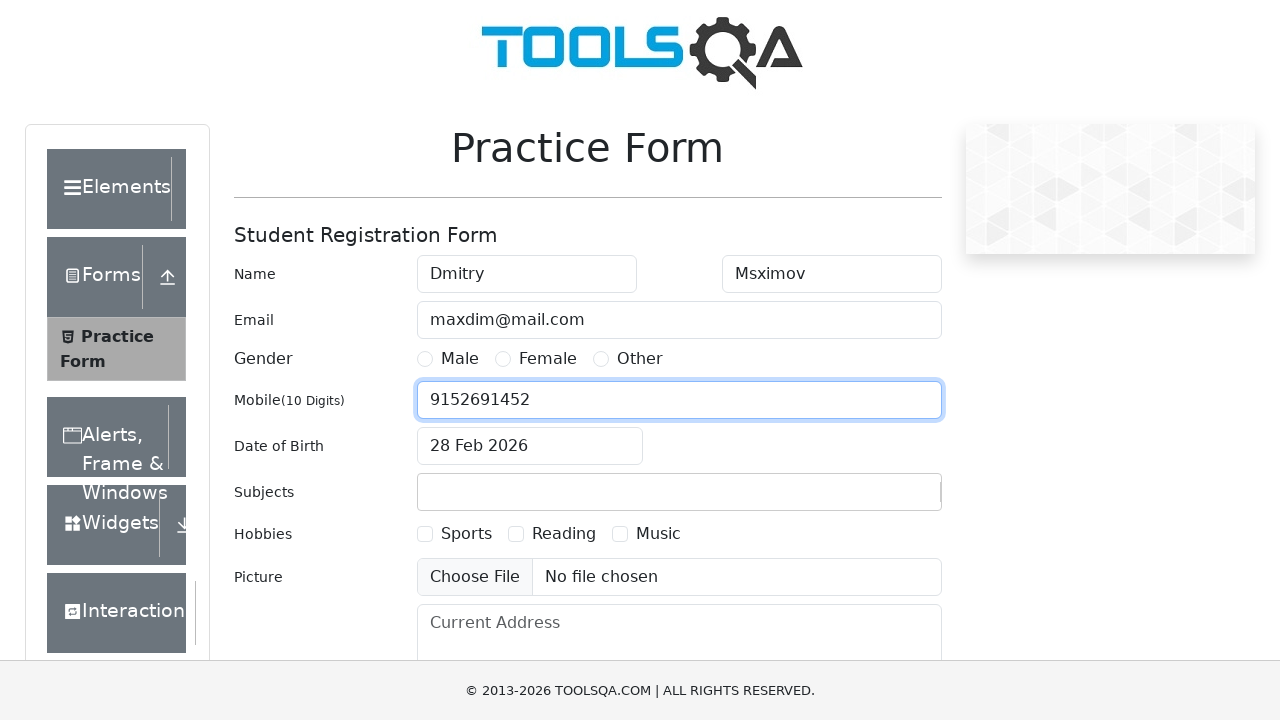

Selected Male gender option at (126, 424) on text=Male
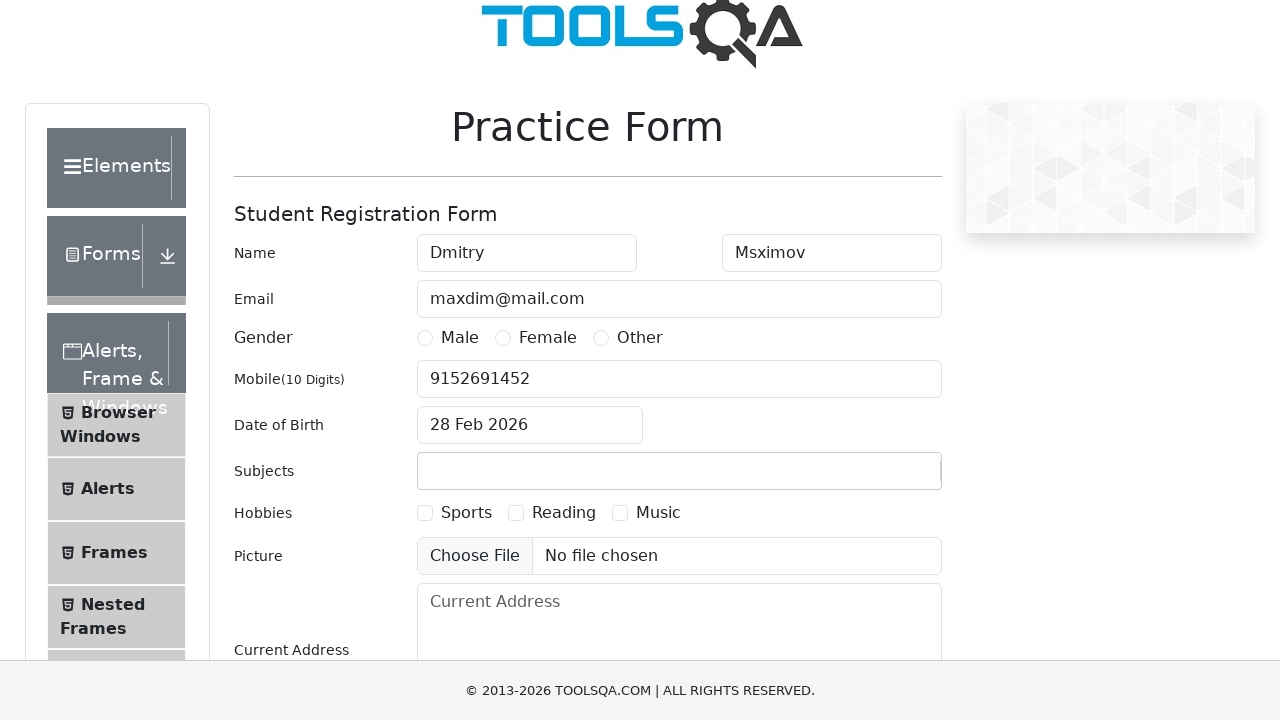

Opened date of birth picker at (530, 425) on #dateOfBirthInput
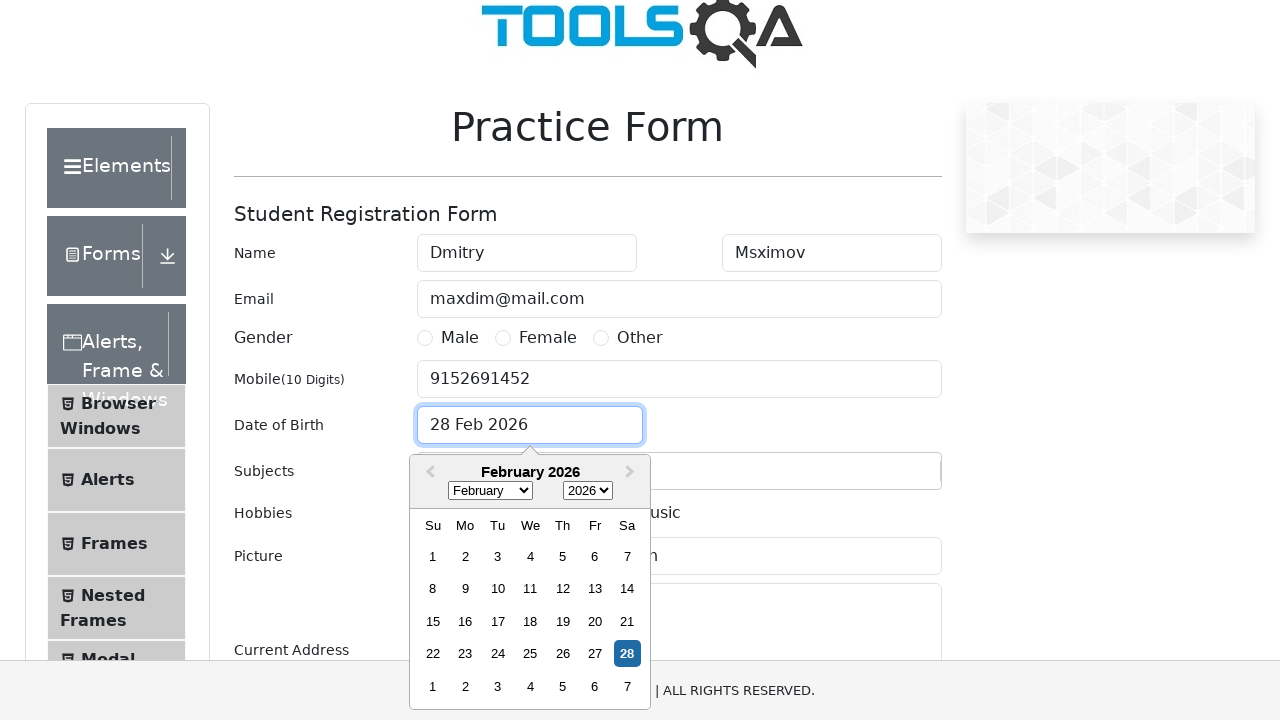

Selected May from month dropdown on .react-datepicker__month-select
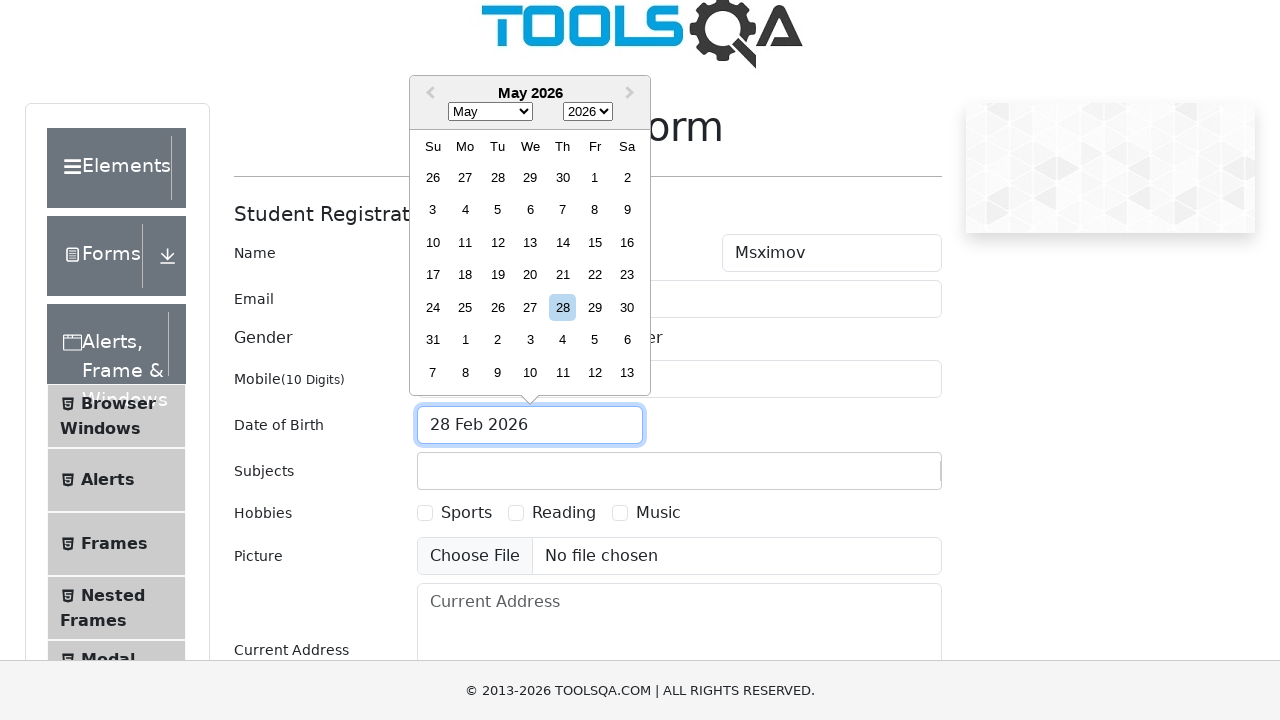

Selected 1983 from year dropdown on .react-datepicker__year-select
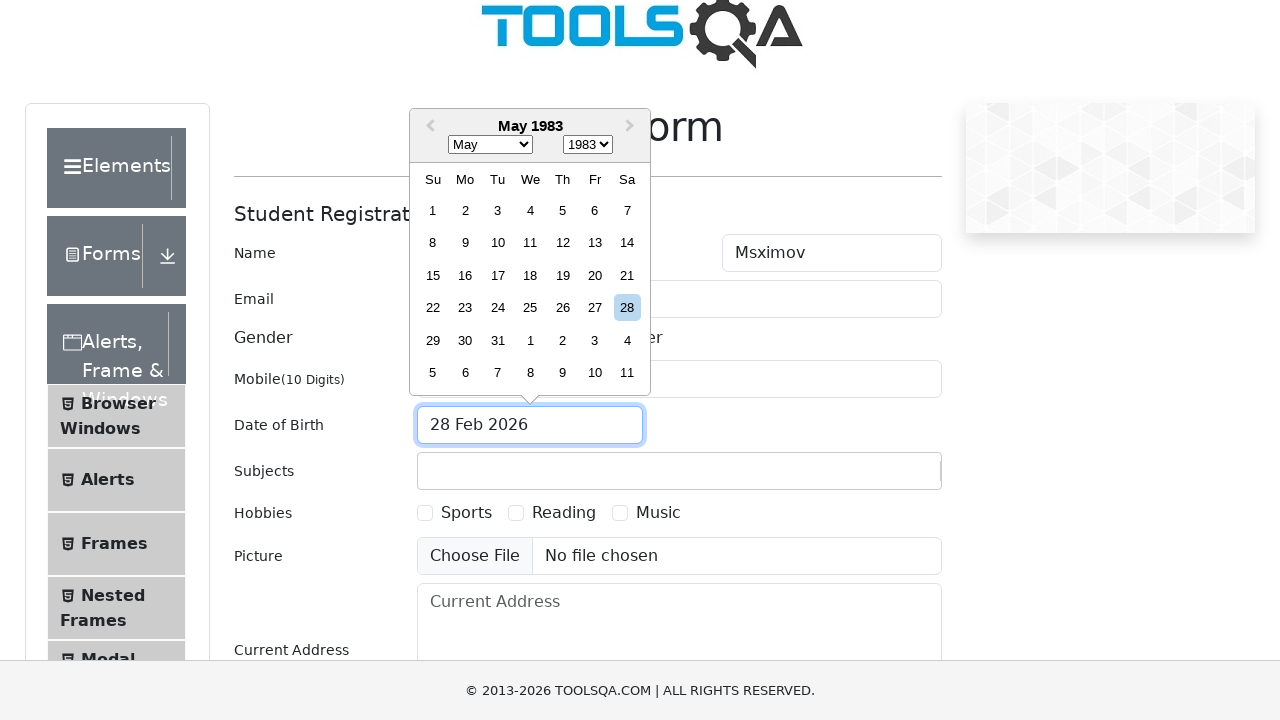

Selected day 25 from date picker at (530, 308) on .react-datepicker__day--025:not(.react-datepicker__day--outside-month)
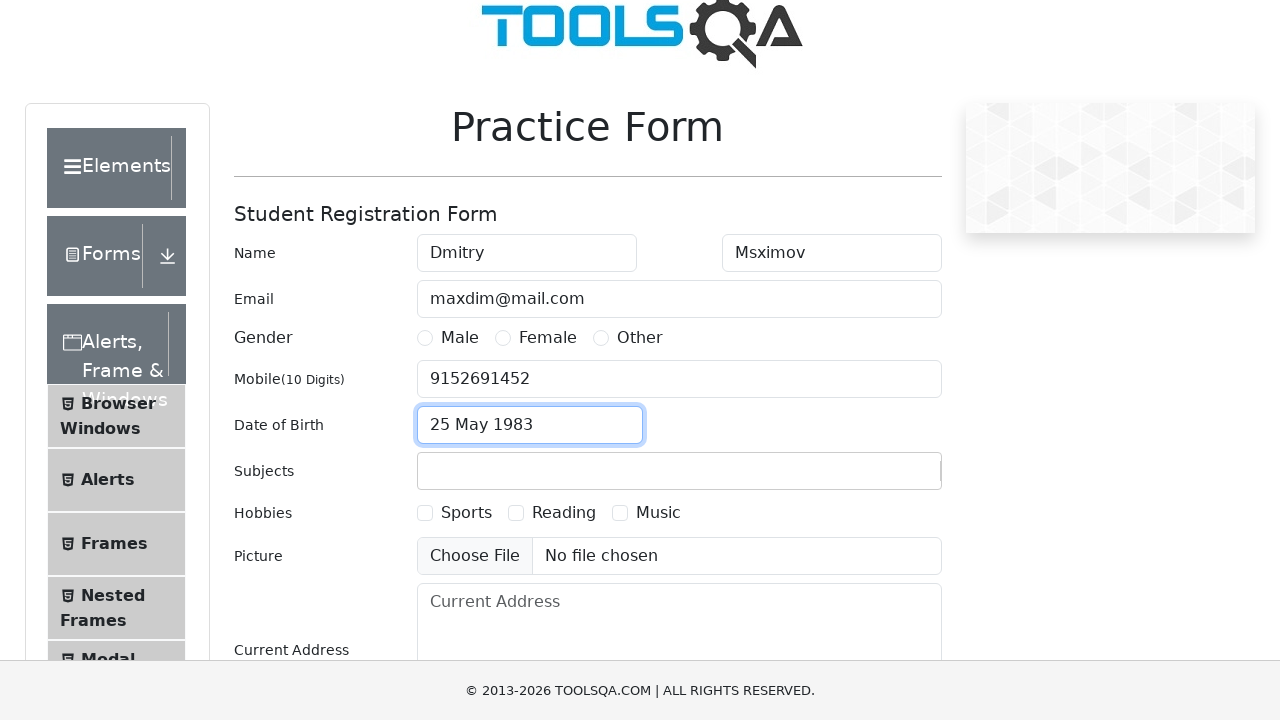

Typed 'e' in subjects field on #subjectsInput
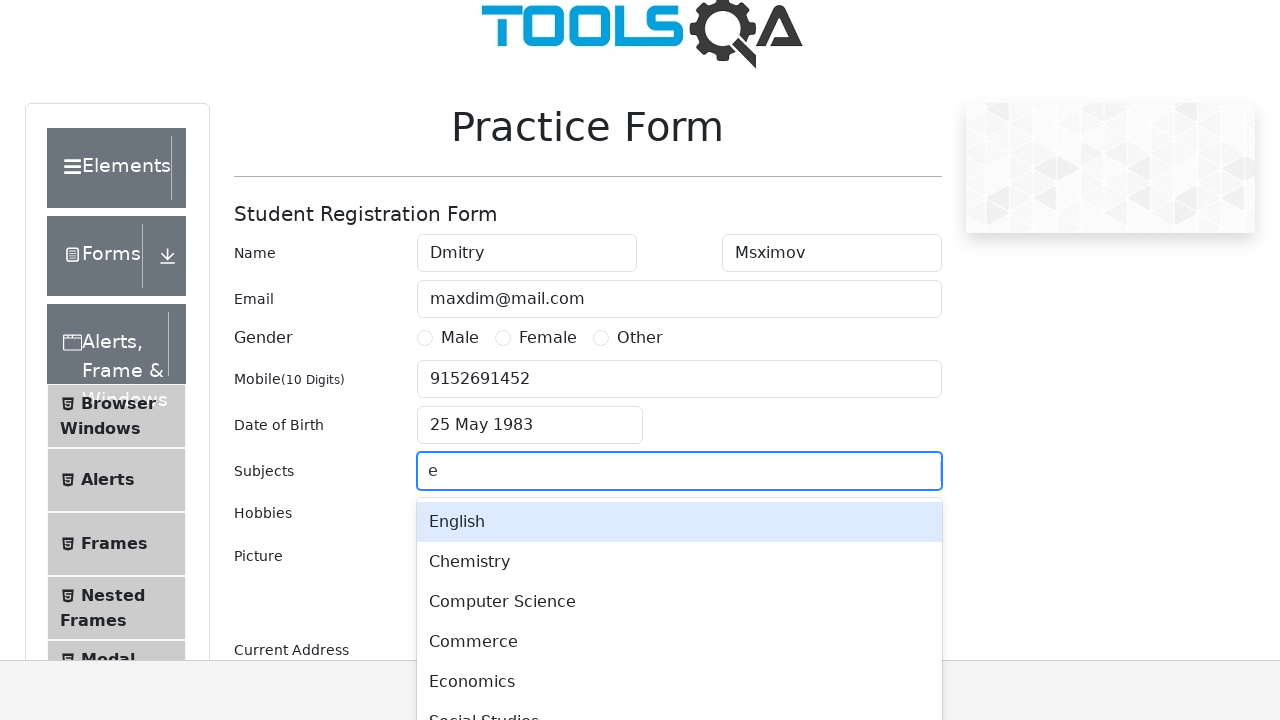

Pressed Enter to confirm subject selection on #subjectsInput
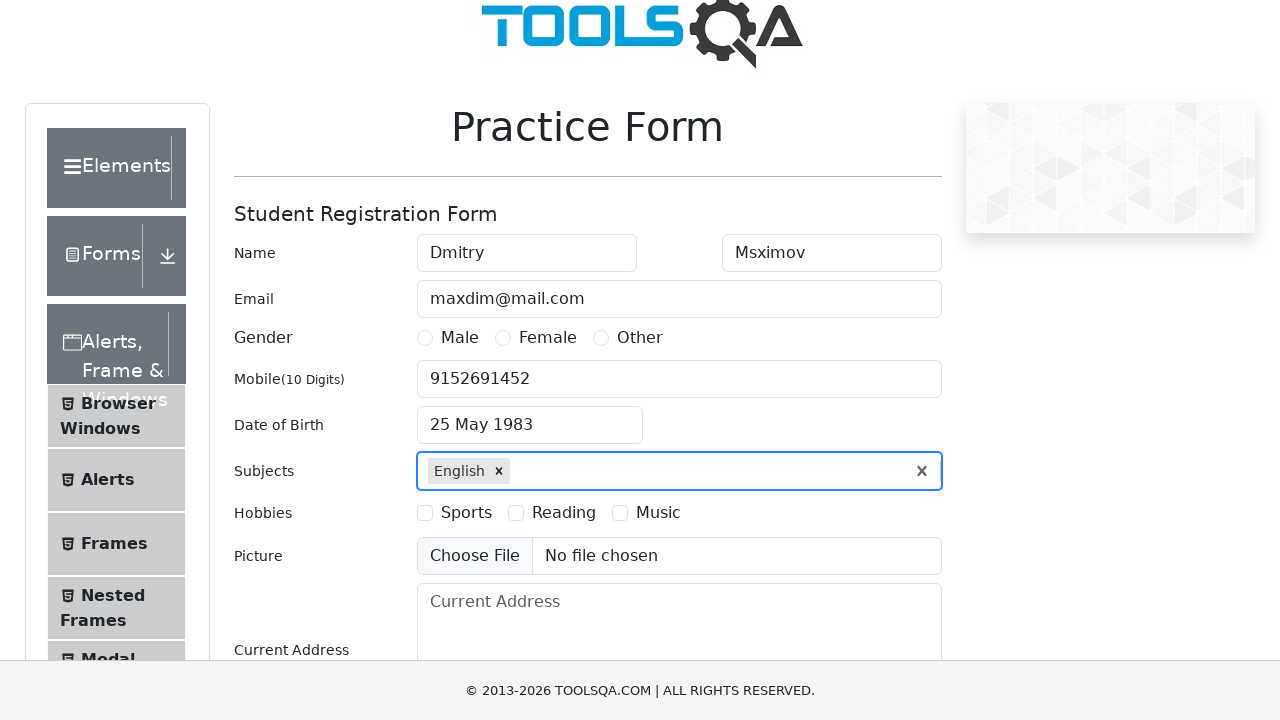

Selected Music hobby checkbox at (658, 512) on #hobbiesWrapper label:has-text('Music')
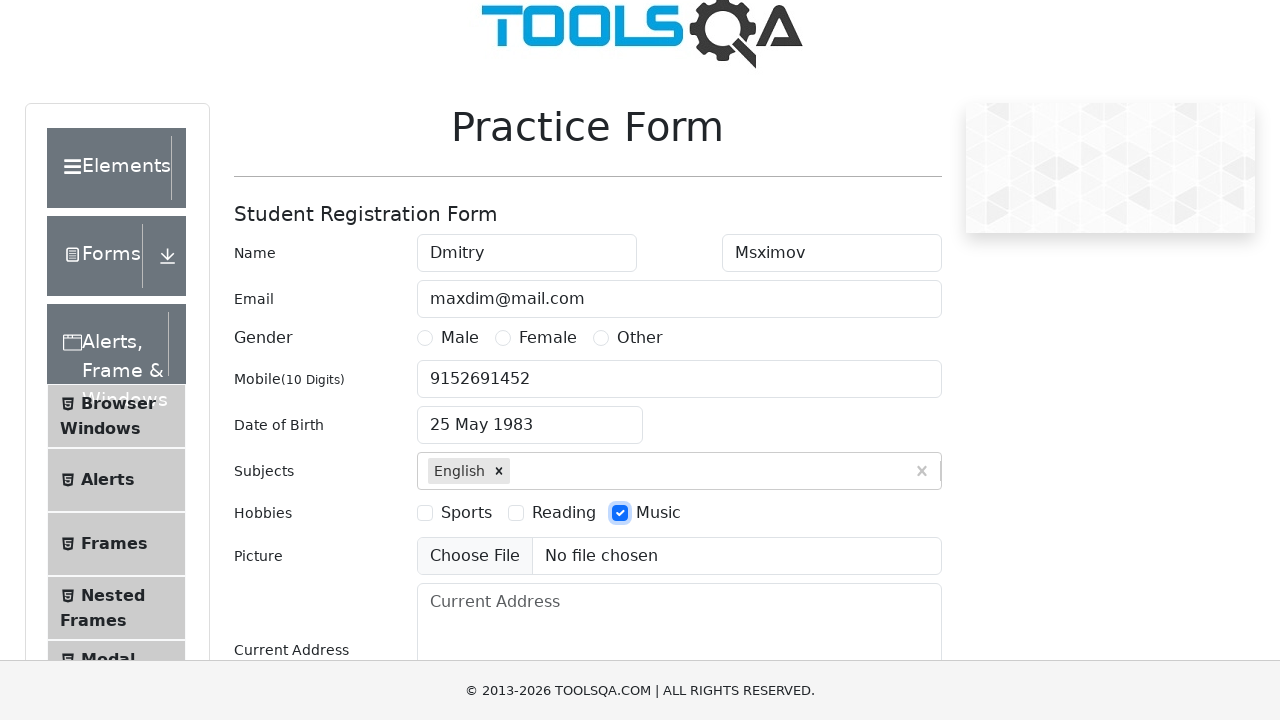

Filled current address field with 'Moscow. Homovniki 1/17' on #currentAddress
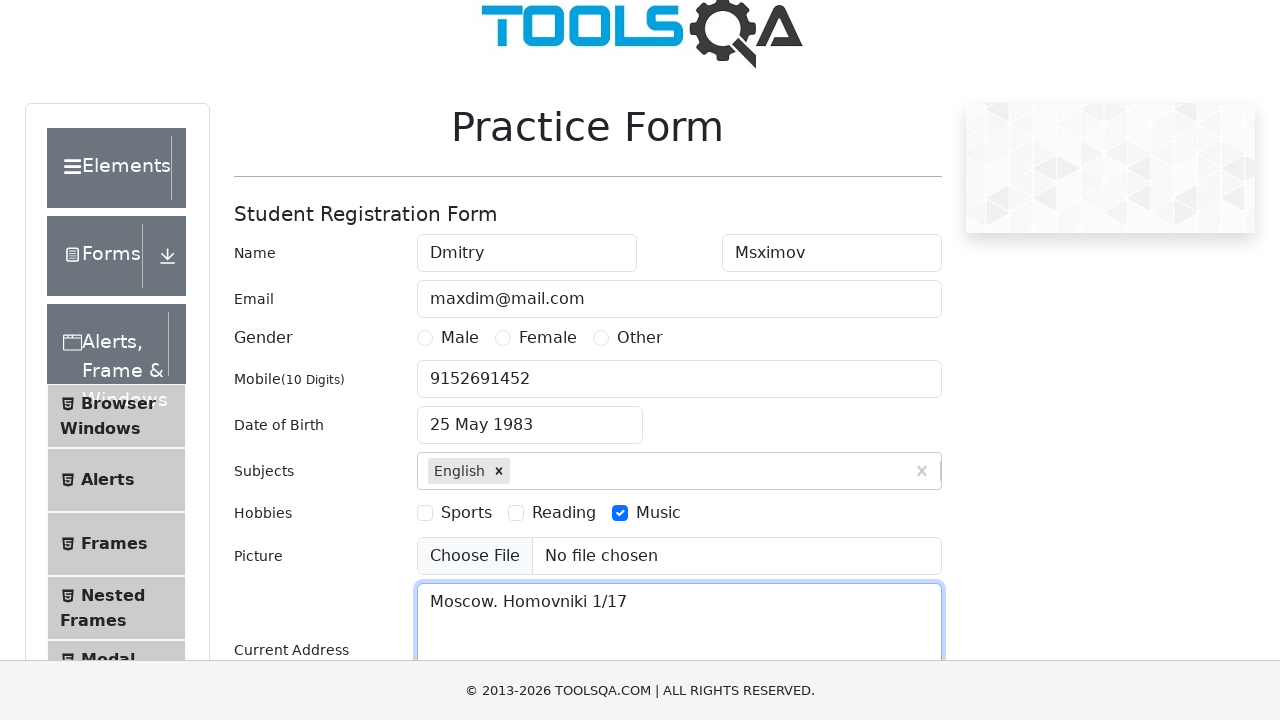

Typed 'u' in state input field on #react-select-3-input
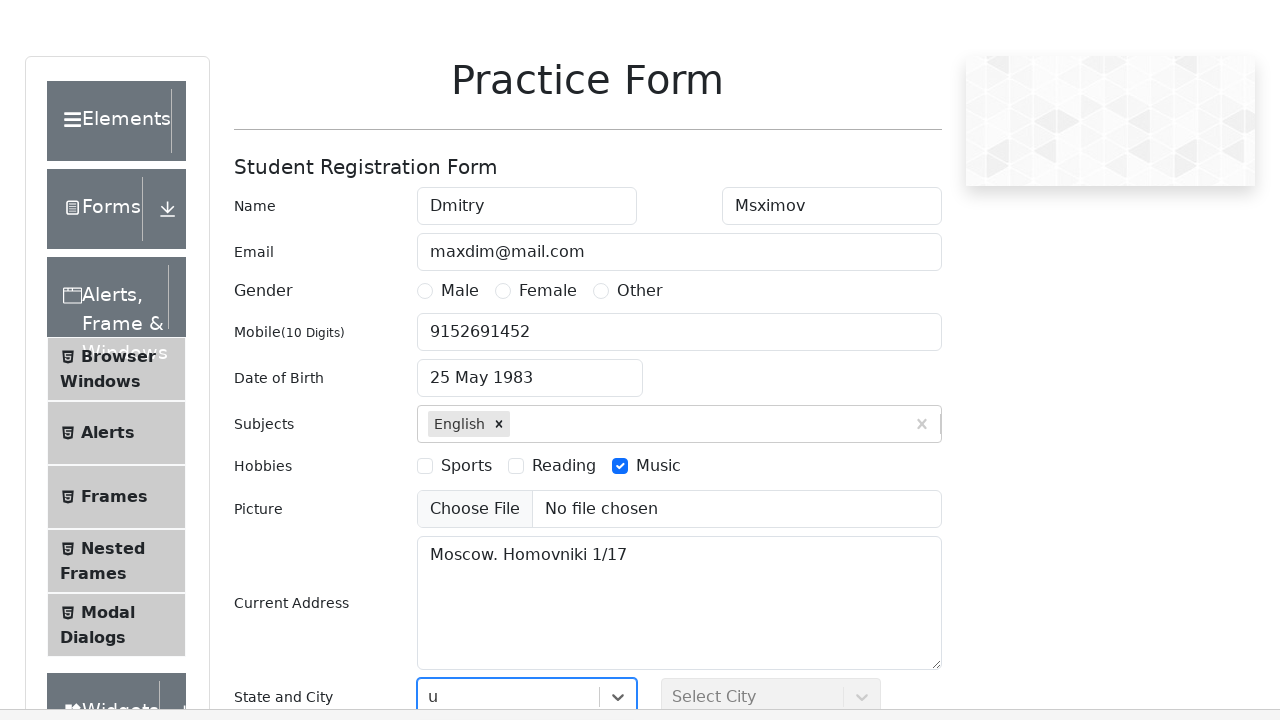

Pressed Enter to confirm state selection on #react-select-3-input
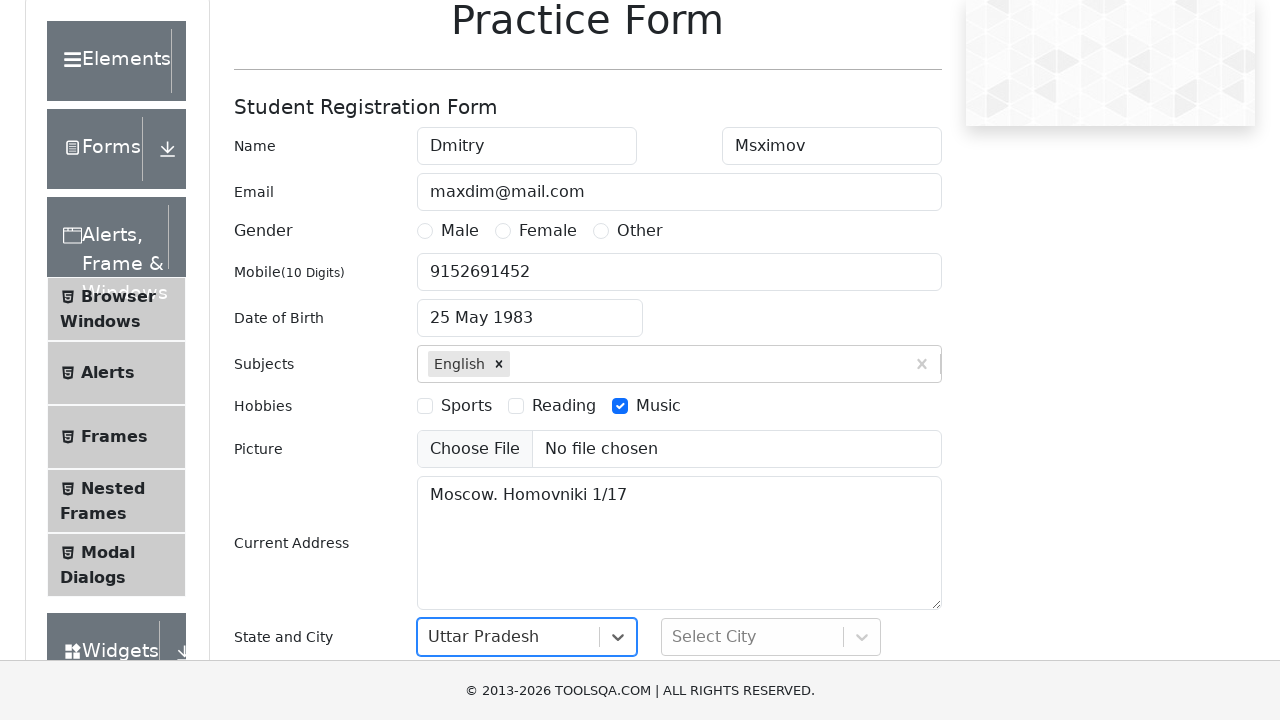

Typed 'm' in city input field on #react-select-4-input
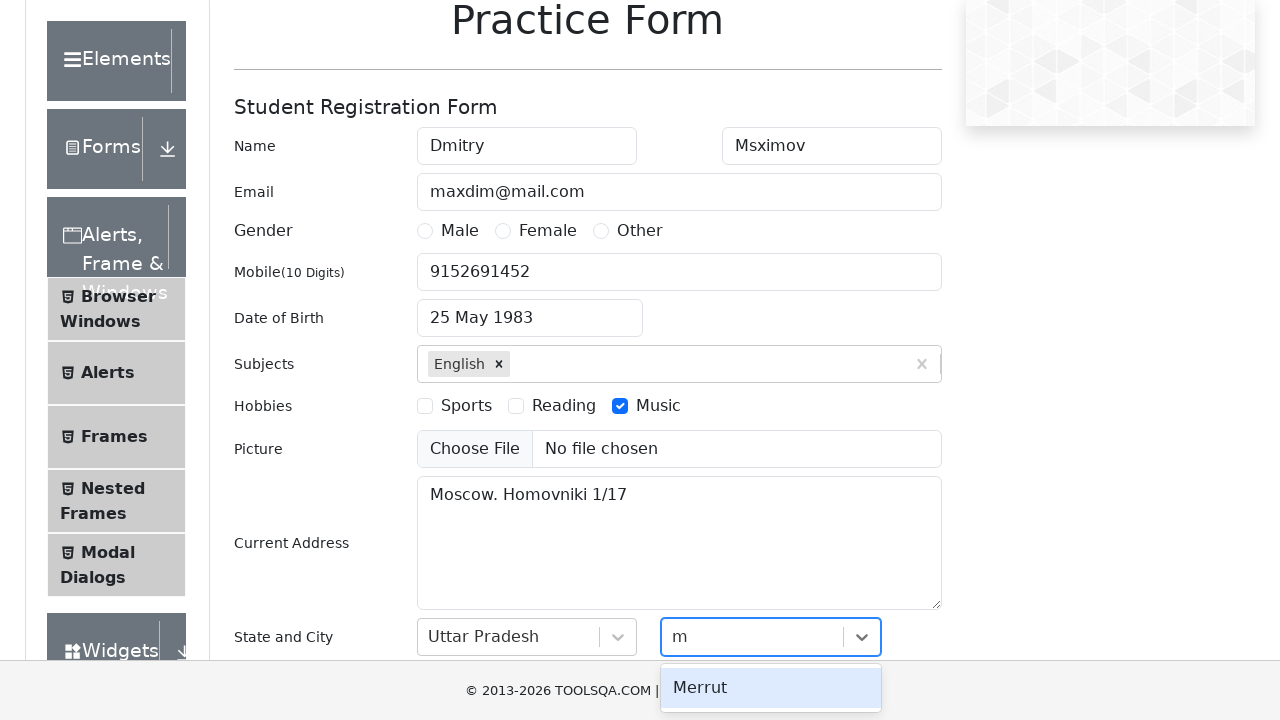

Pressed Enter to confirm city selection on #react-select-4-input
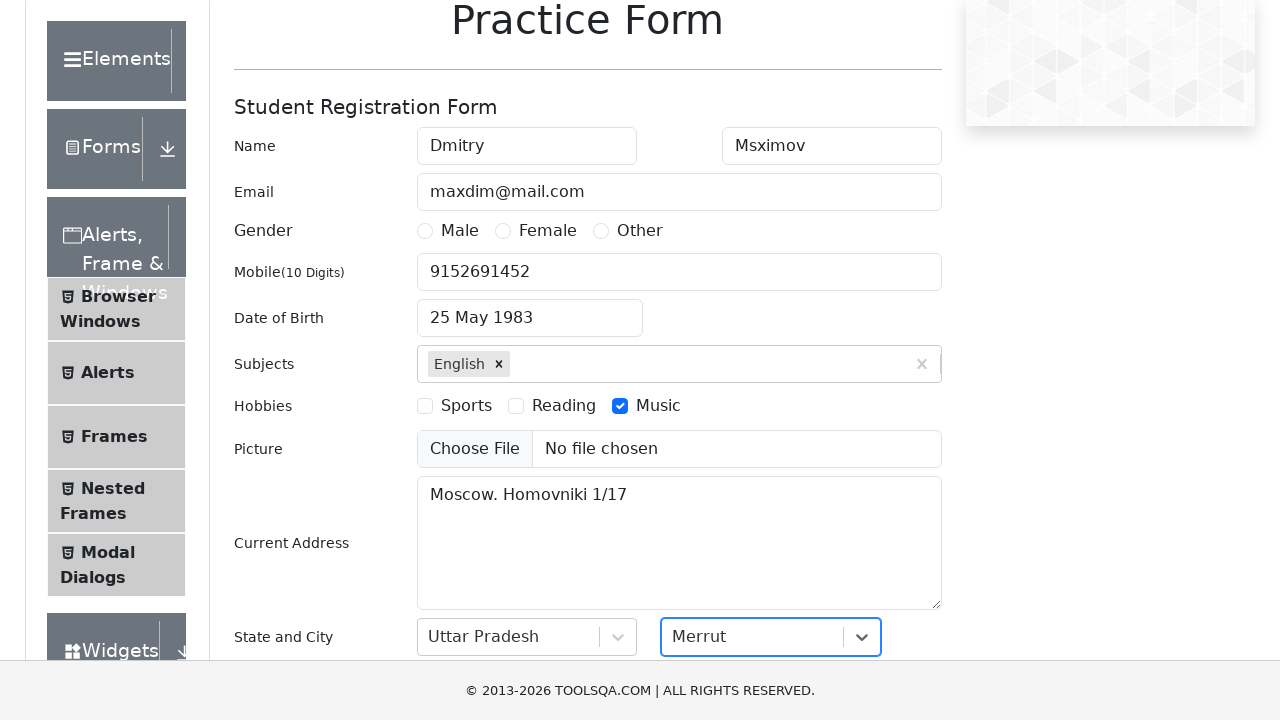

Clicked submit button to submit the automation practice form at (885, 433) on #submit
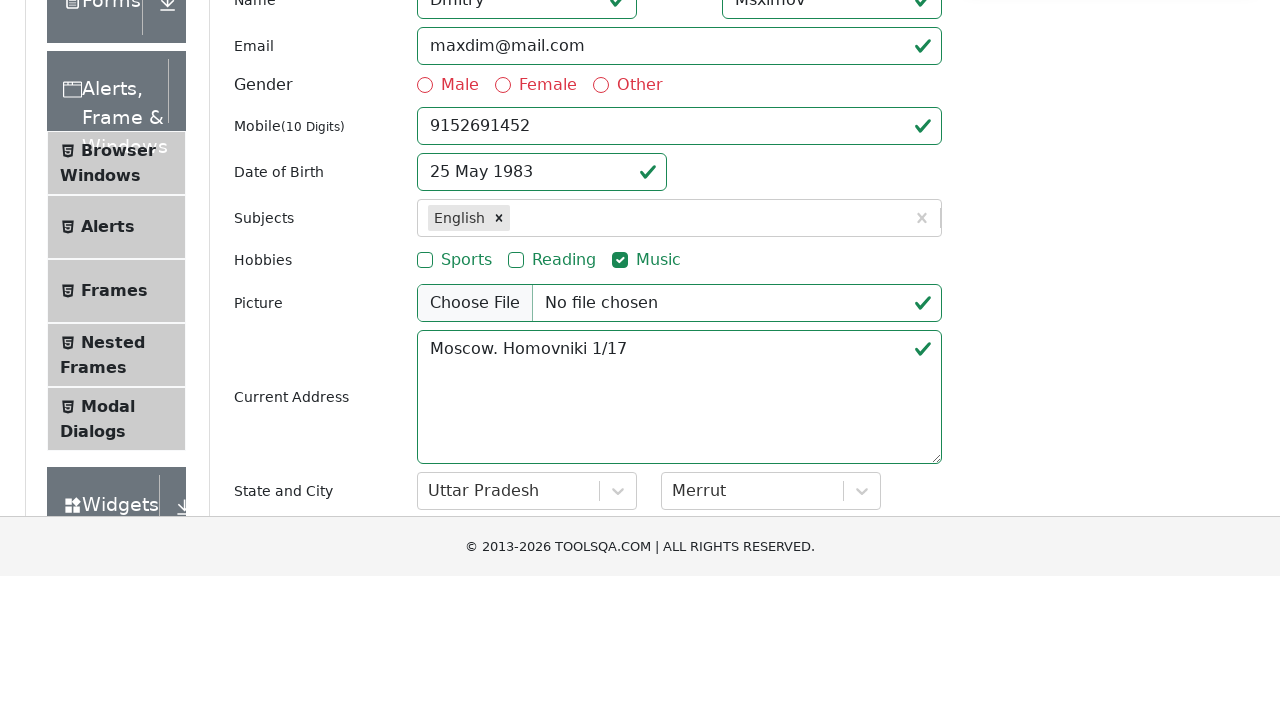

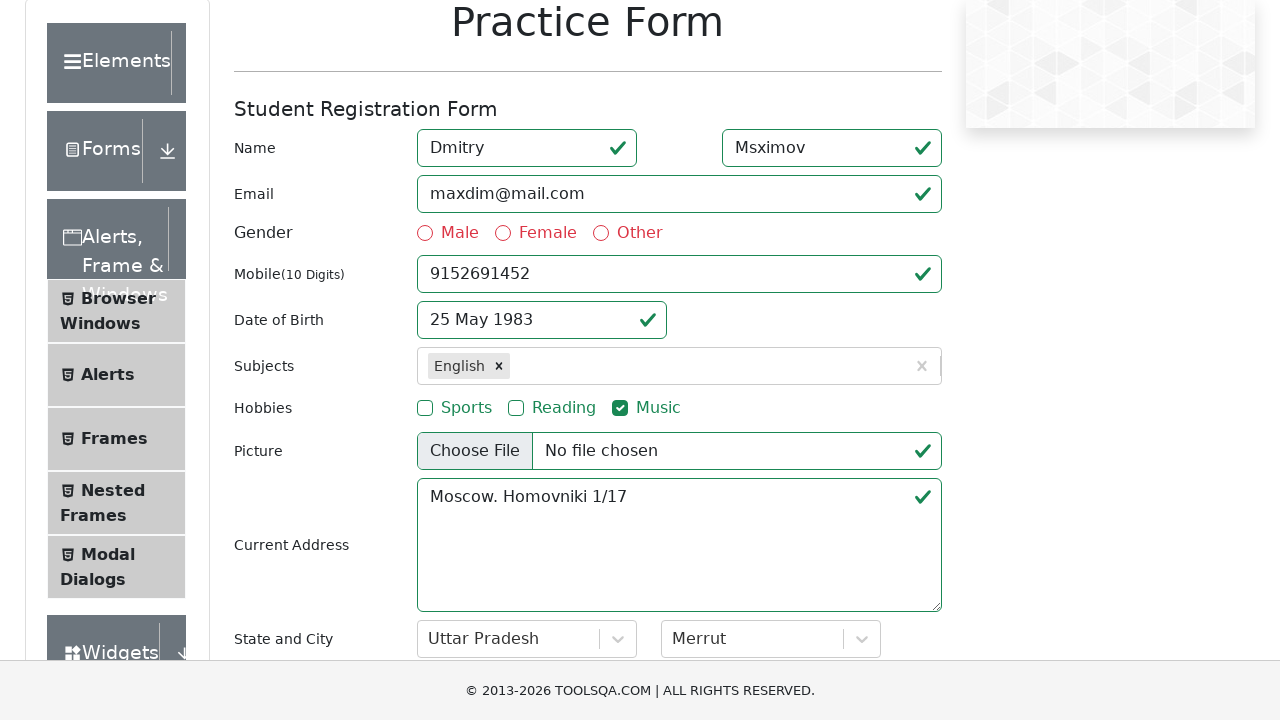